Tests drag and drop functionality by dragging a draggable element onto a droppable target and verifying the drop was successful

Starting URL: https://seleniumui.moderntester.pl/droppable.php

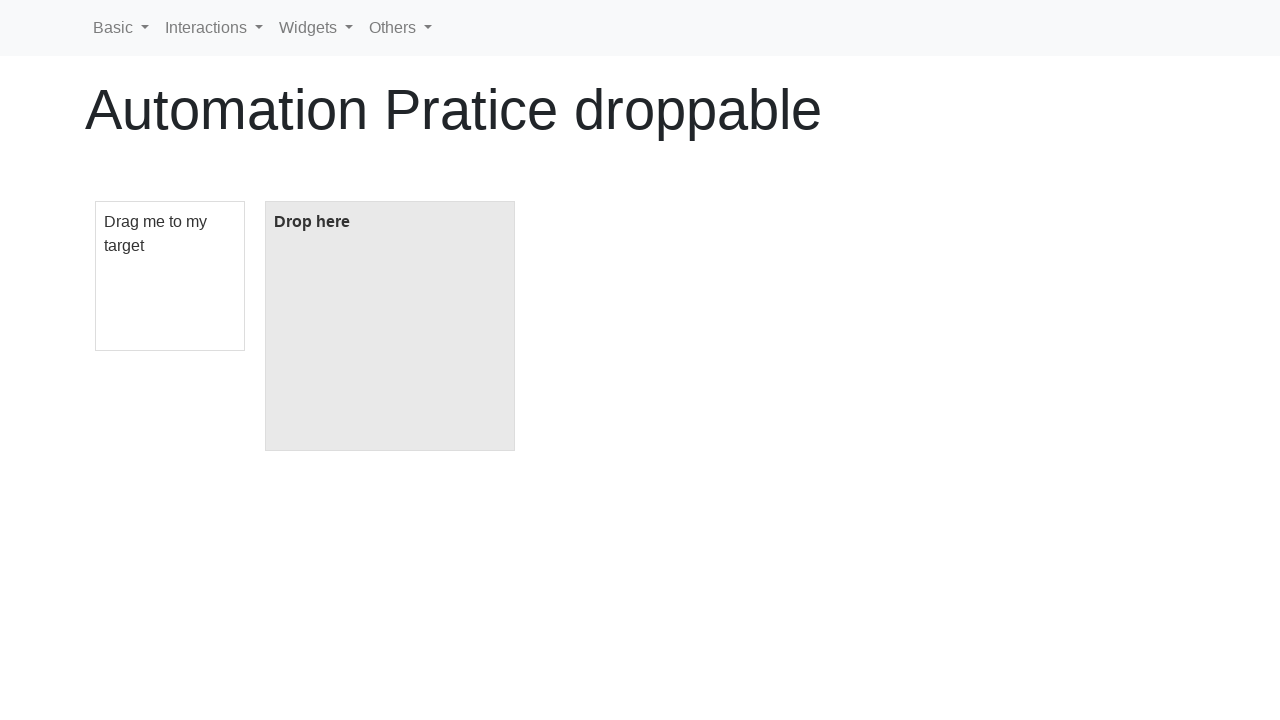

Navigated to drag and drop test page
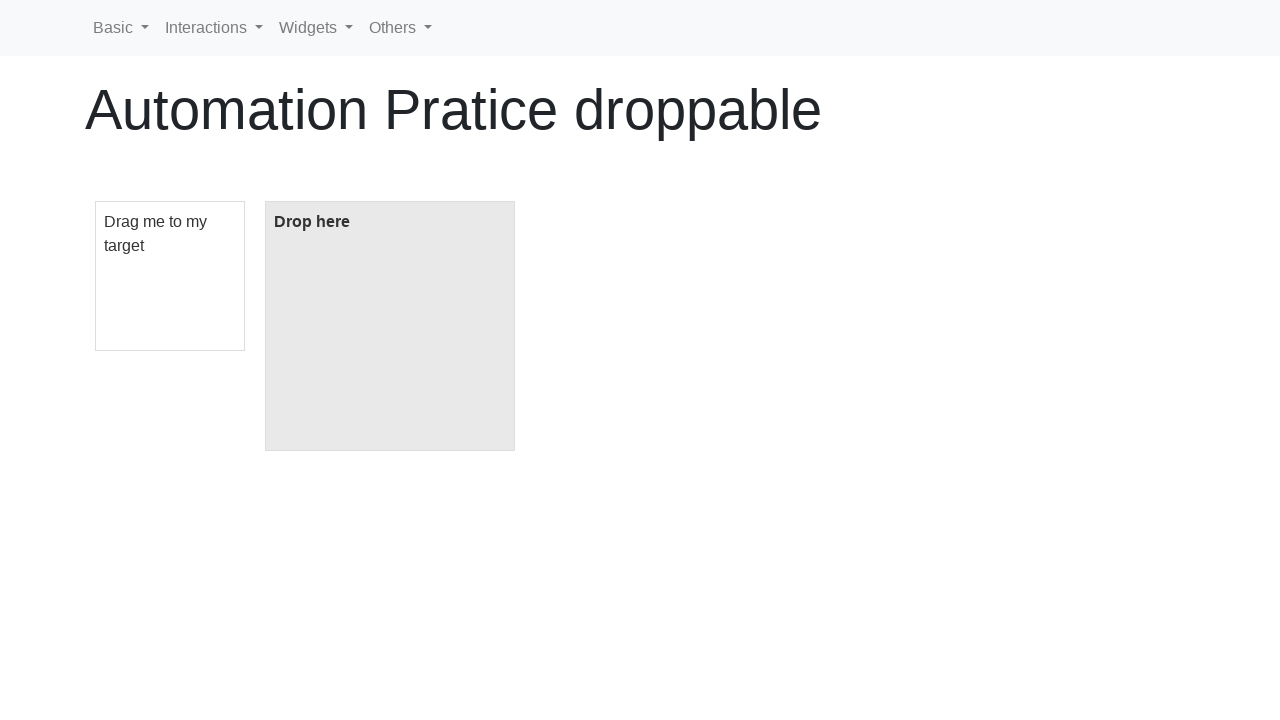

Located draggable element
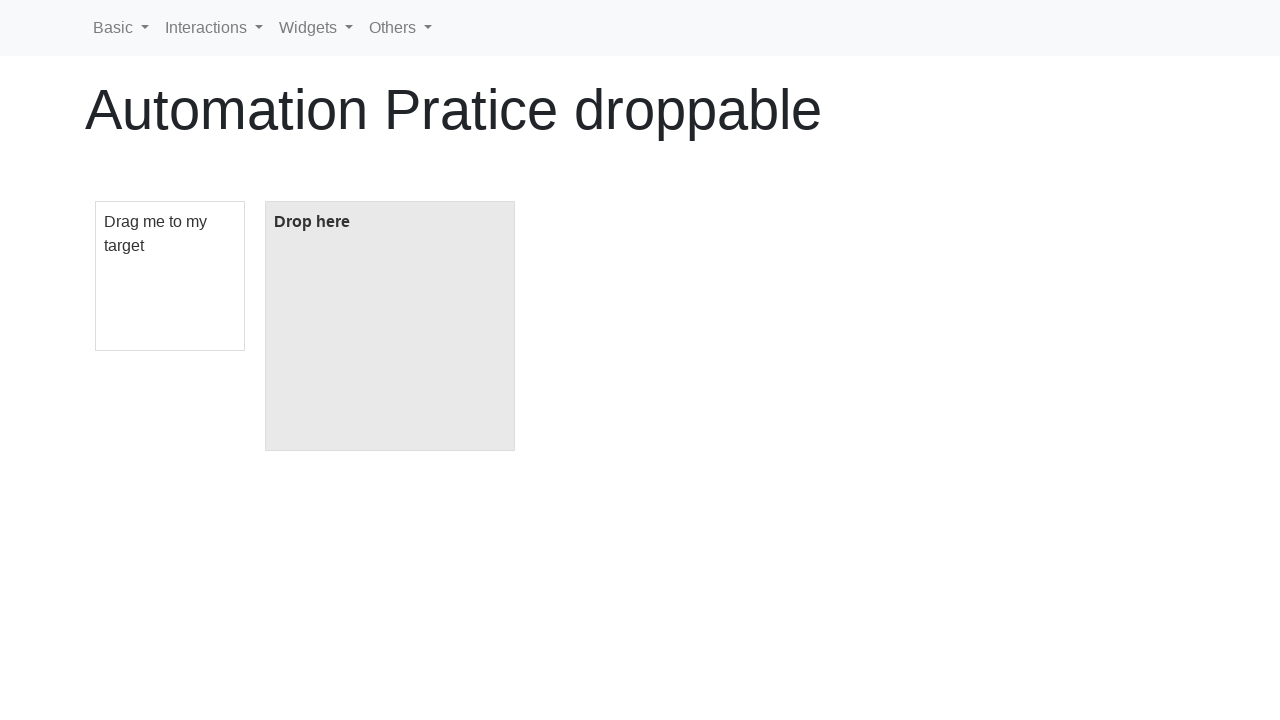

Located droppable target element
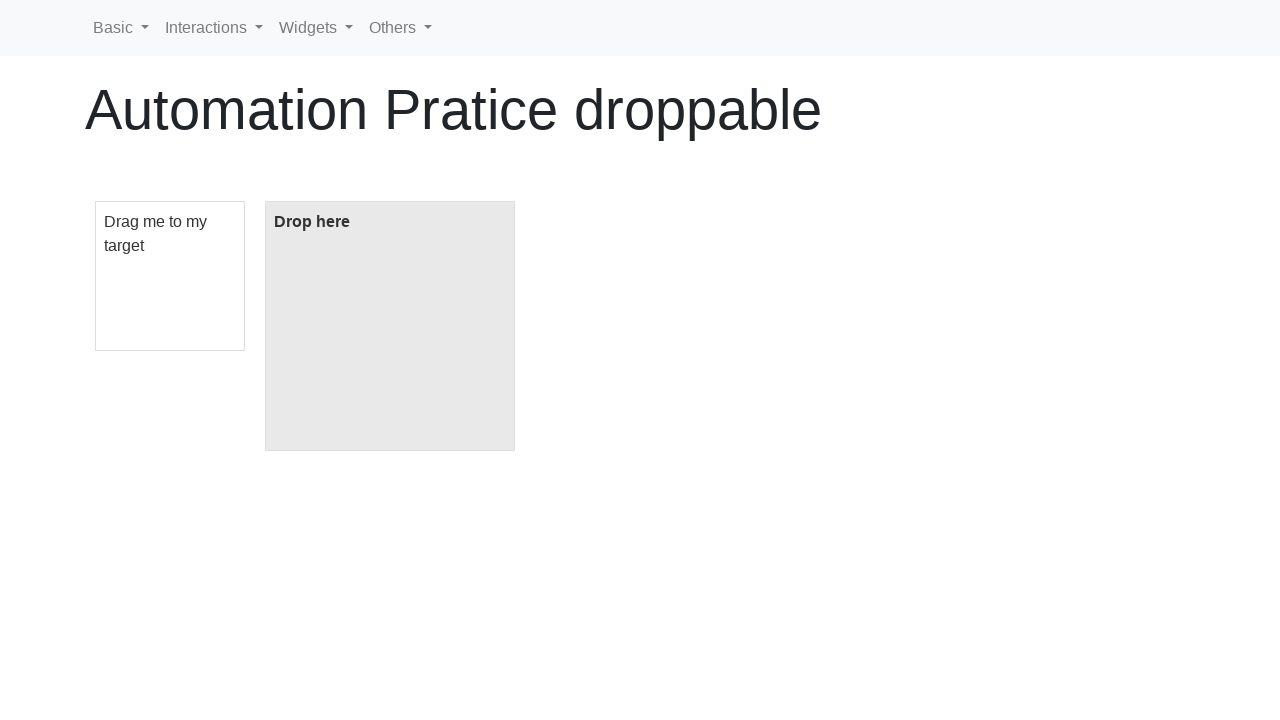

Dragged draggable element onto droppable target at (390, 326)
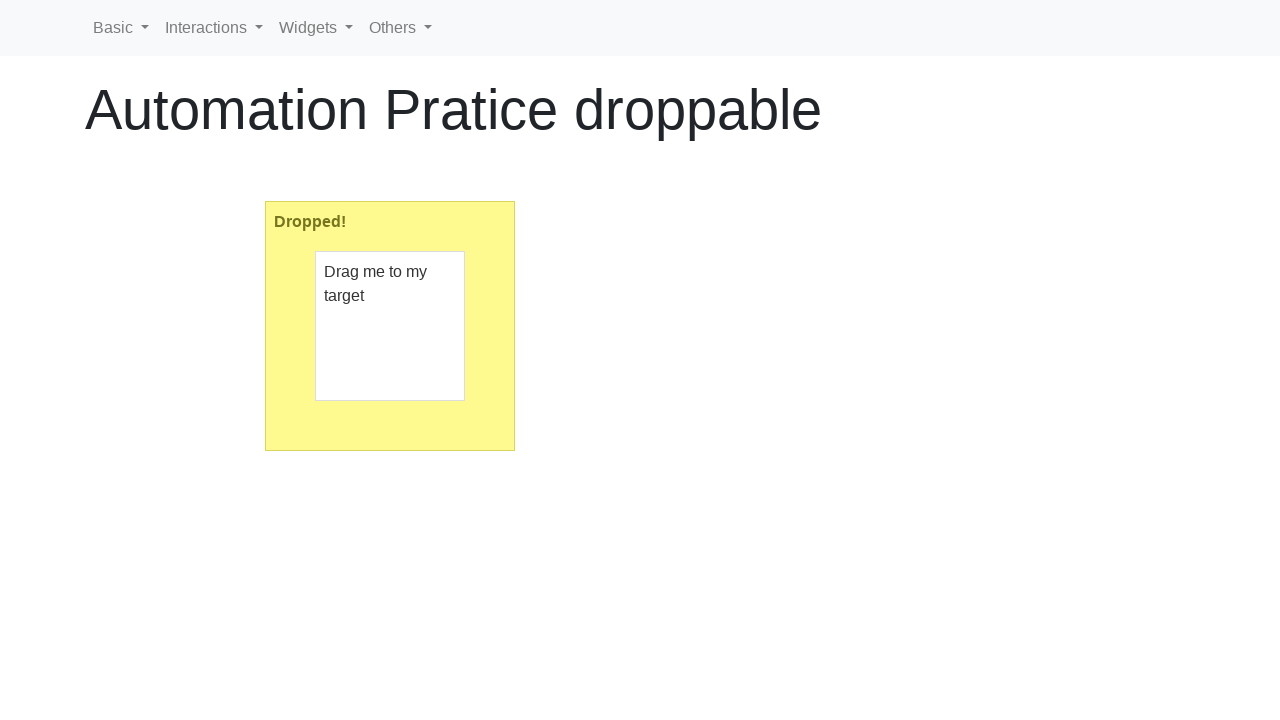

Verified drop was successful - 'Dropped!' message displayed
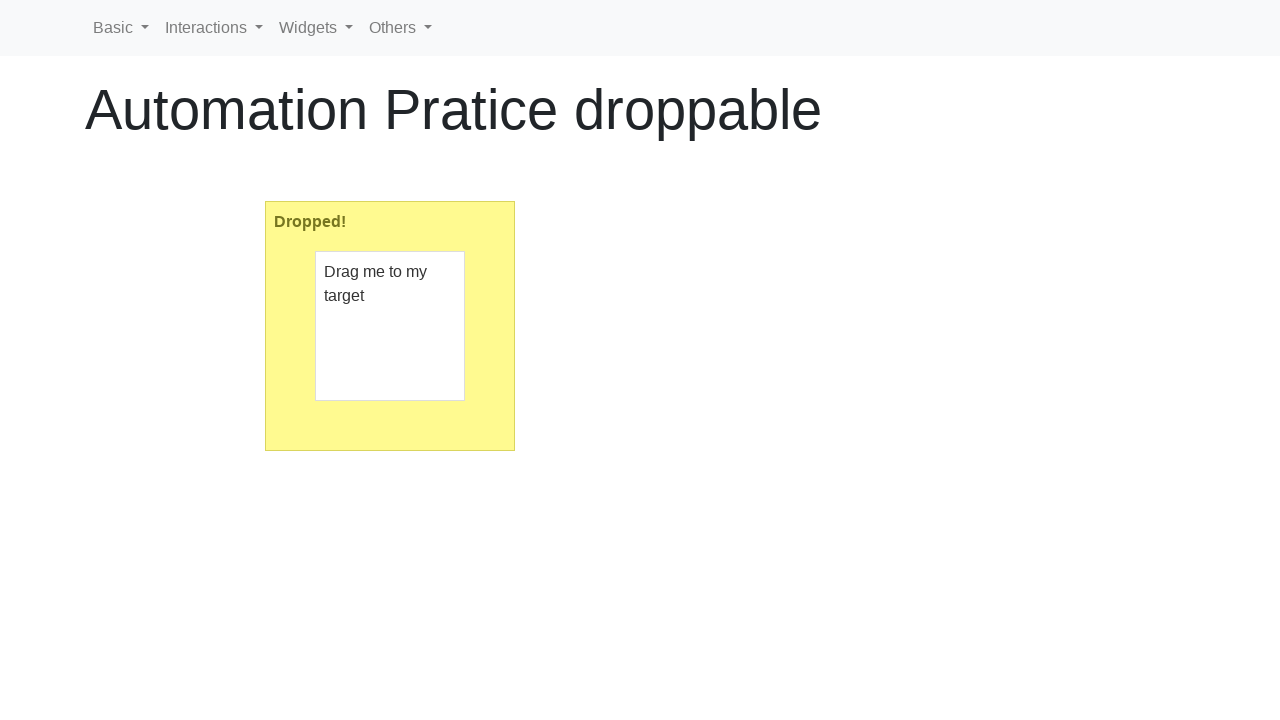

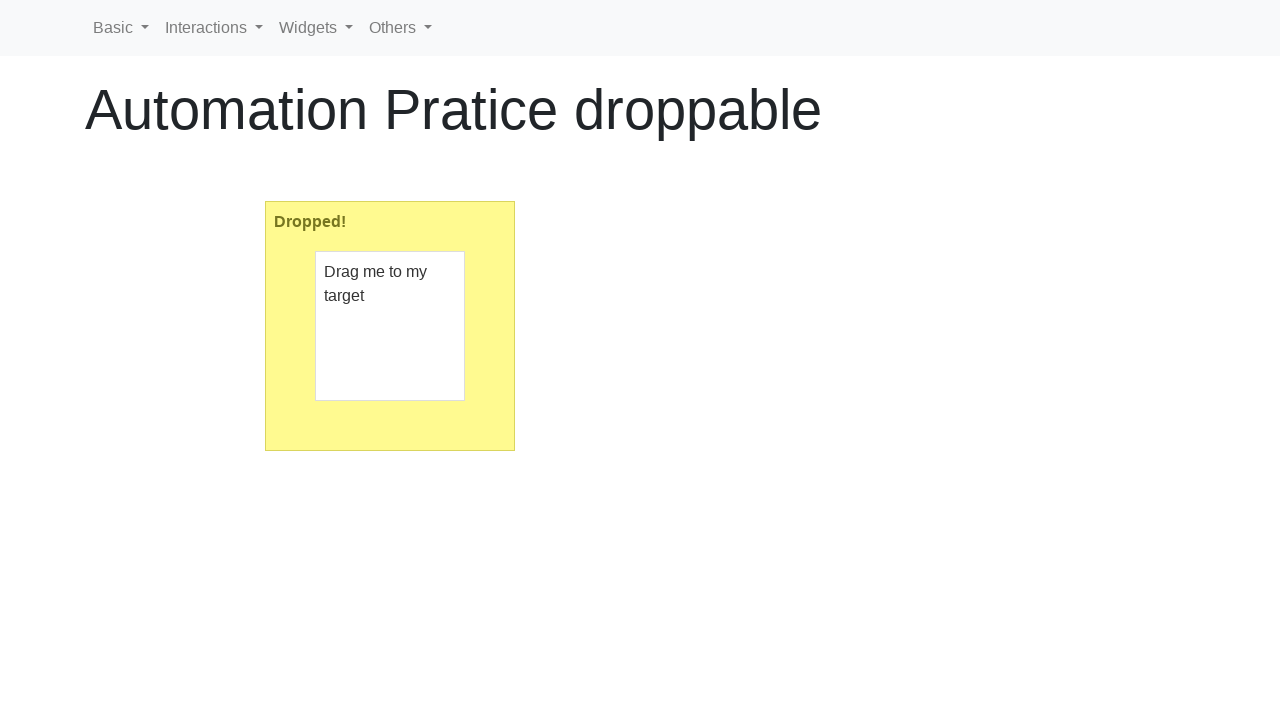